Tests navigation to a Peruvian health ministry data visualization page, switches to the "Tablas" (Tables) tab, waits for the table to load, opens the year dropdown, and selects the year "2025".

Starting URL: https://app7.dge.gob.pe/maps/sala_metaxenica/

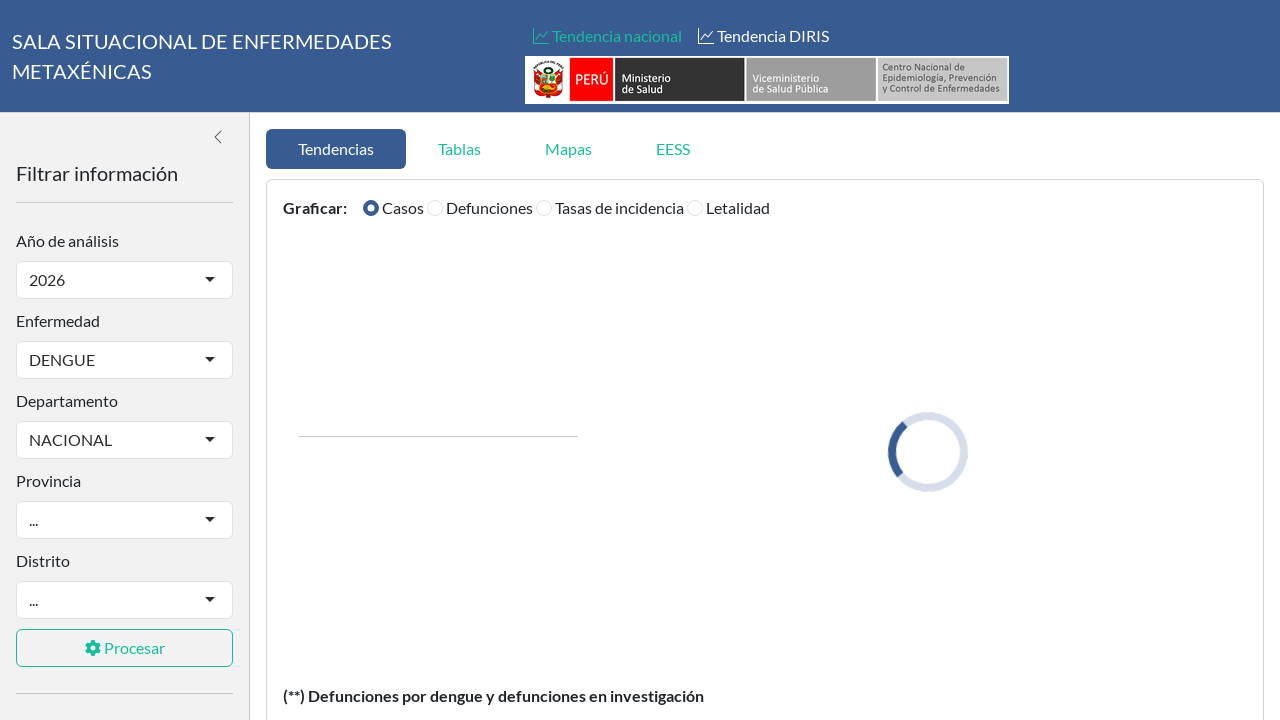

Navigated to Peruvian health ministry data visualization page
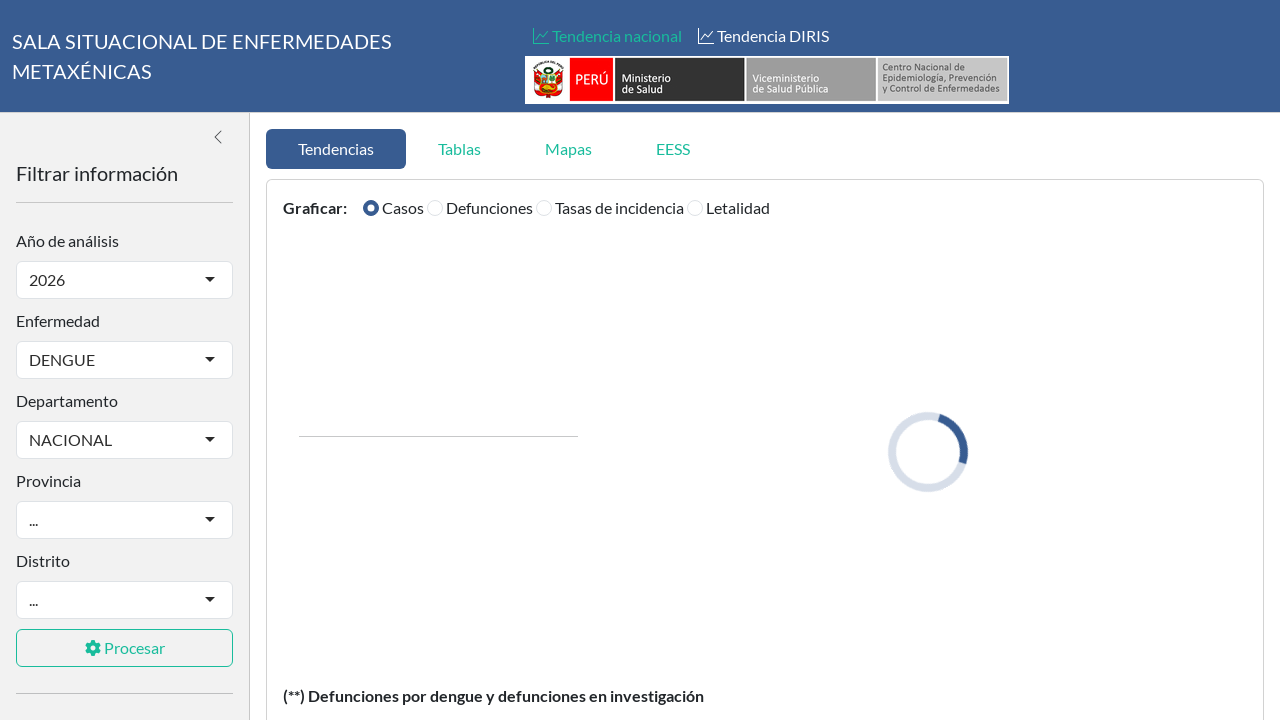

Clicked on the 'Tablas' (Tables) tab at (460, 149) on internal:role=tab[name="Tablas"i]
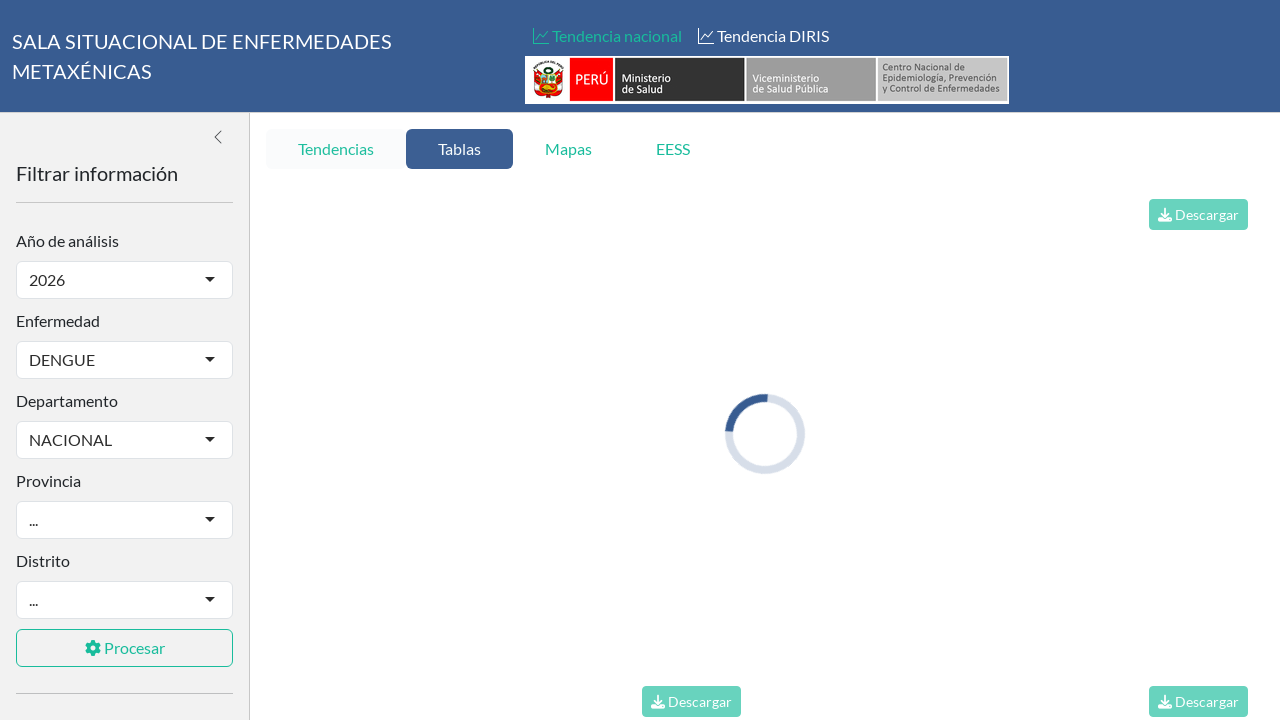

Table with ID 'ten-tbl04-tbl' loaded and became visible
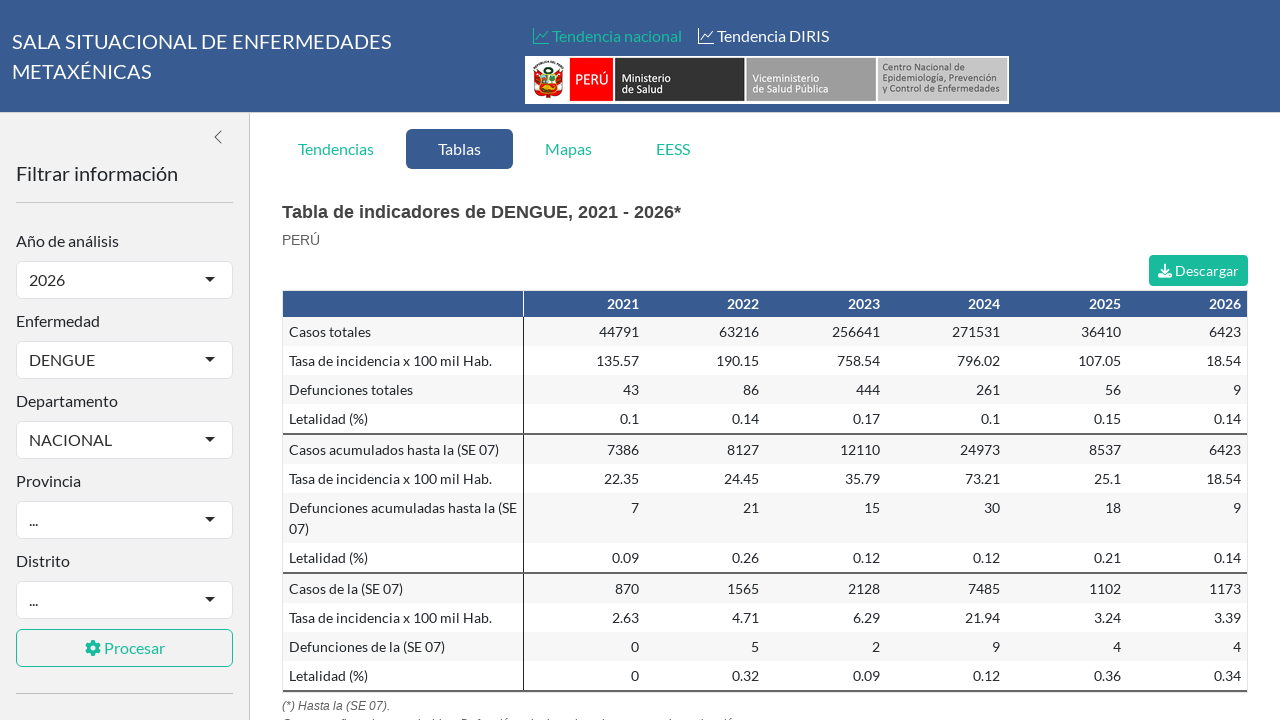

Clicked on the year dropdown to open it at (67, 280) on #ten-fyear-selectized
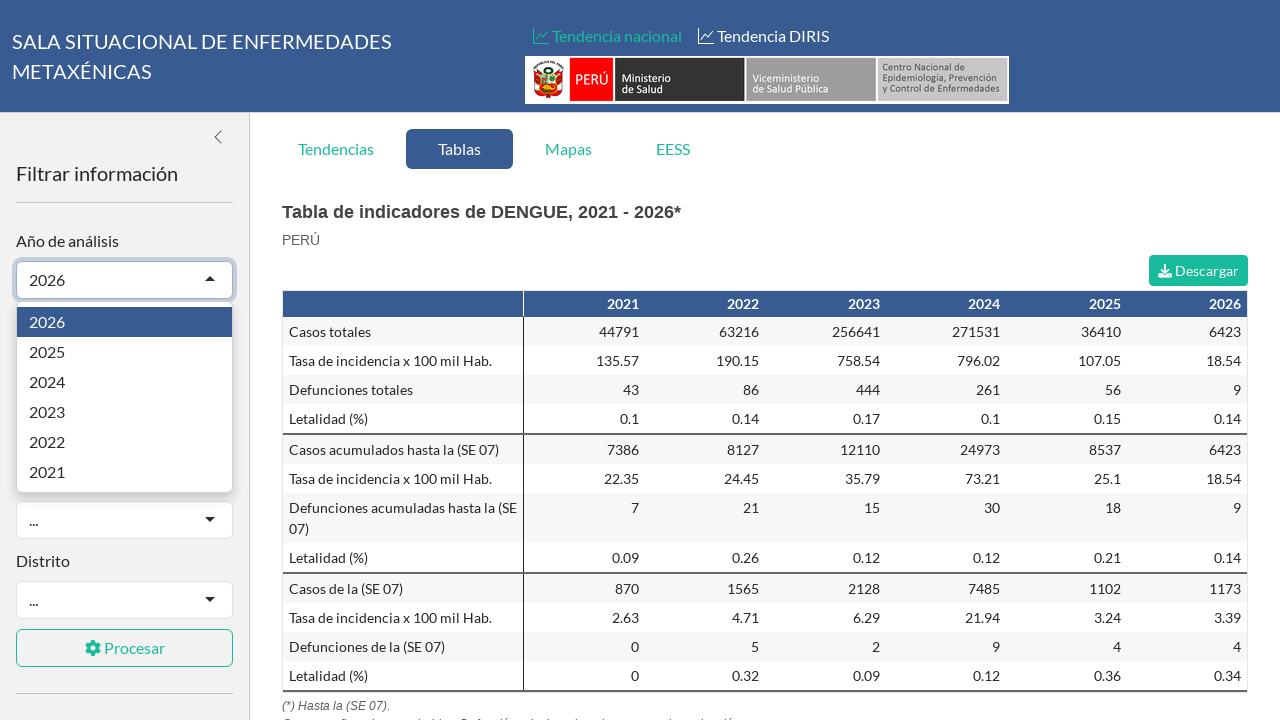

Year dropdown options appeared
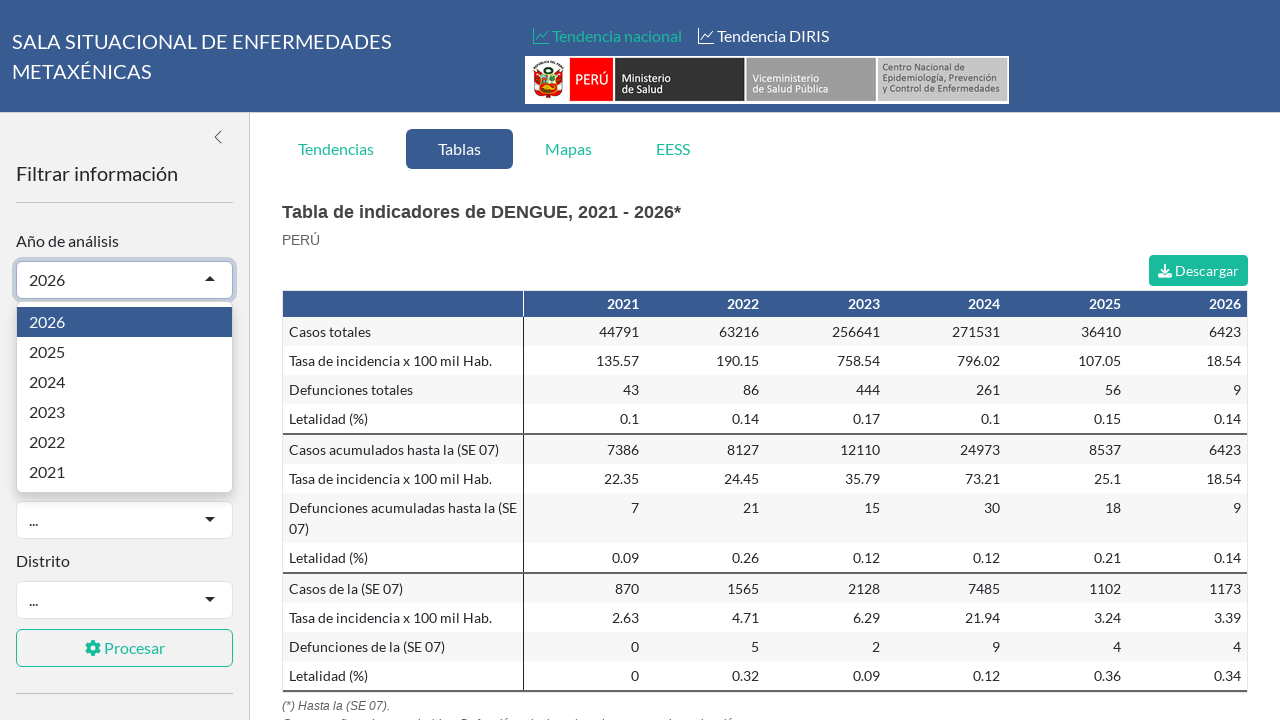

Selected the year '2025' from the dropdown at (124, 352) on internal:role=option[name="2025"i]
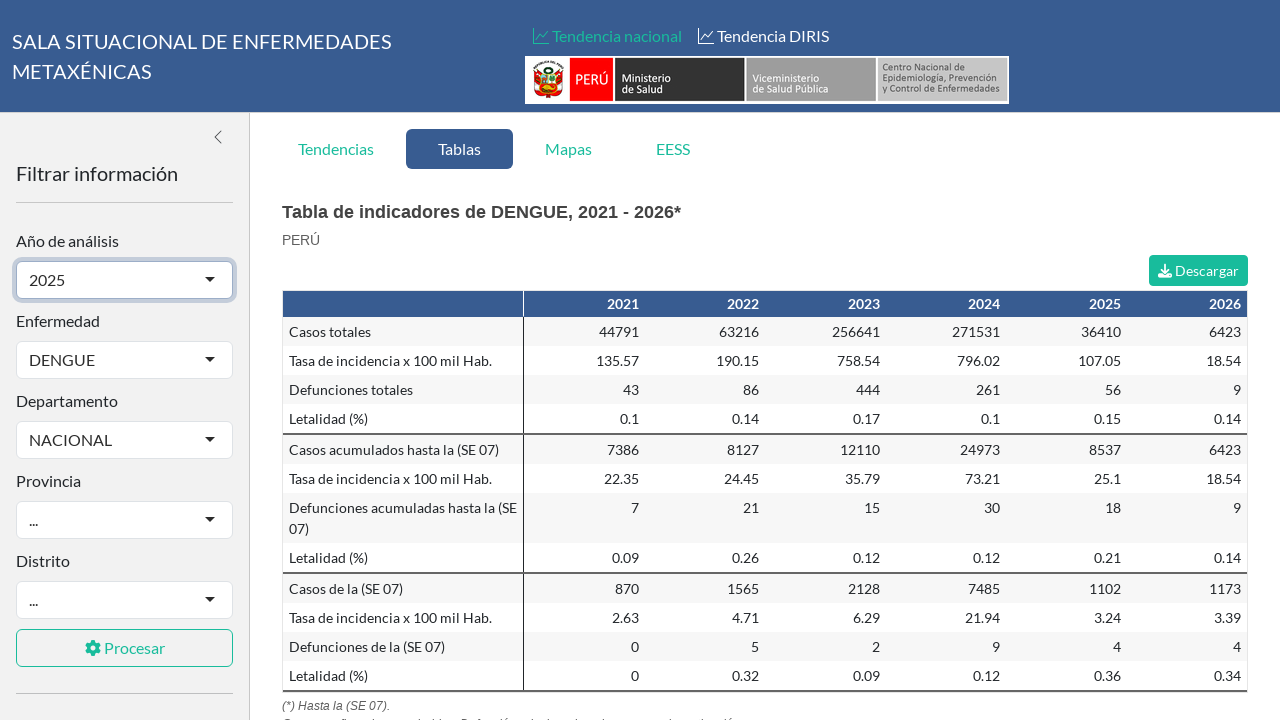

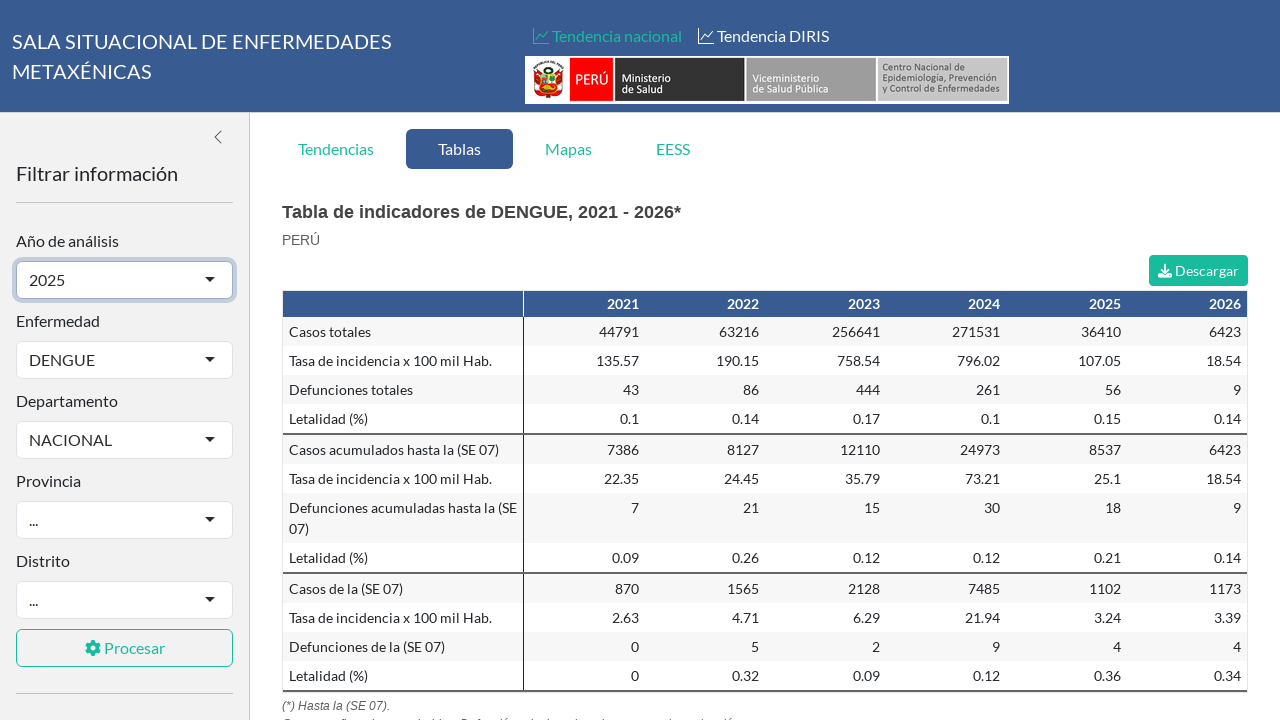